Tests the subscription functionality by scrolling to the footer, entering an email address, and submitting the subscription form

Starting URL: http://automationexercise.com

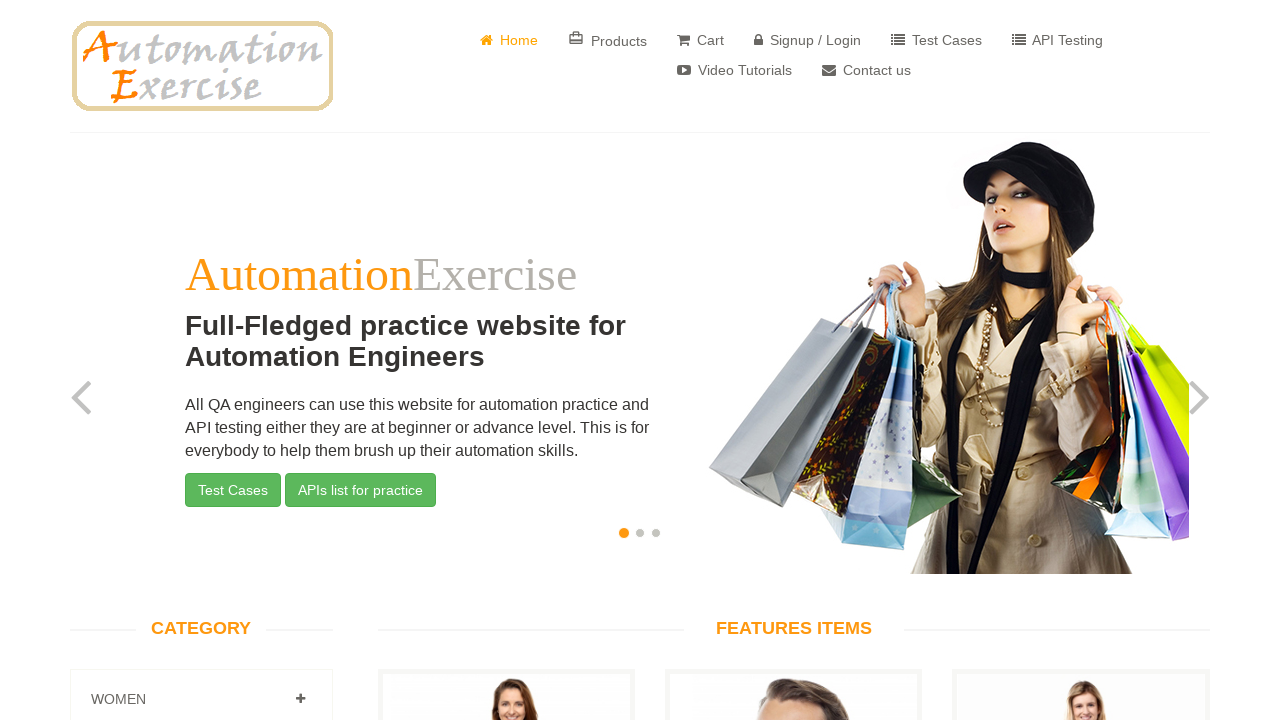

Waited for home page logo to be visible
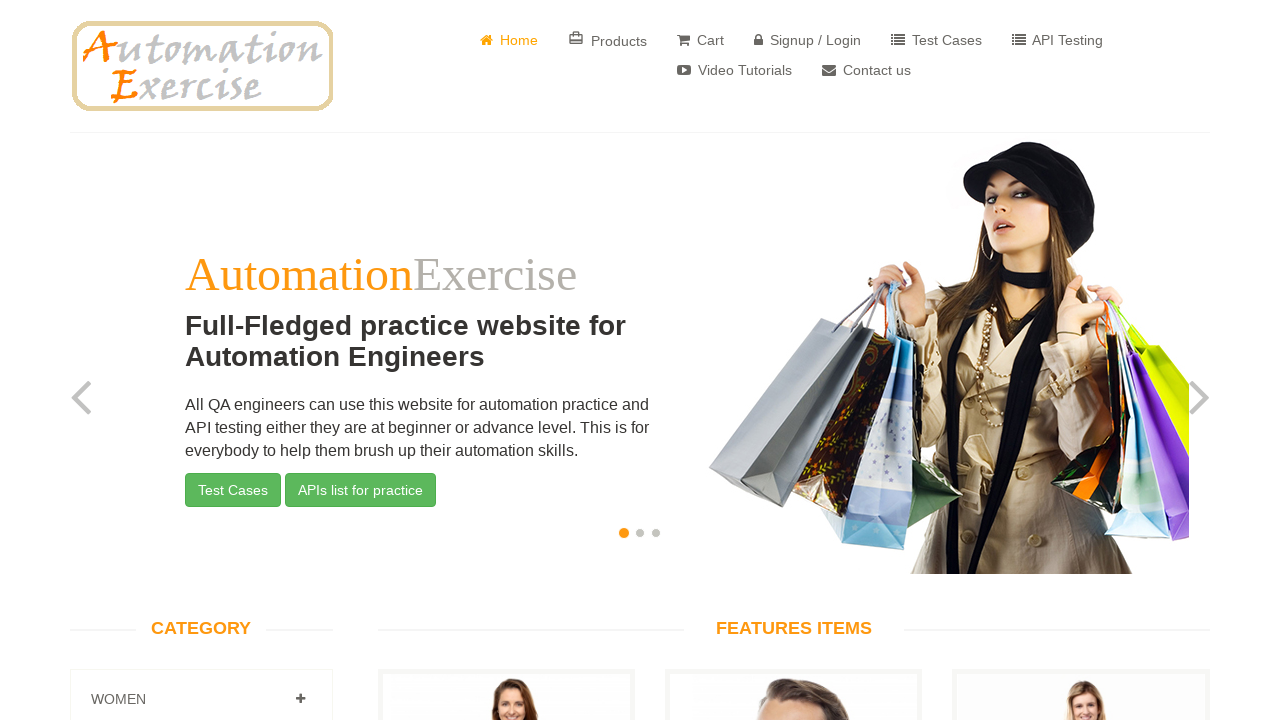

Scrolled to subscription section in footer
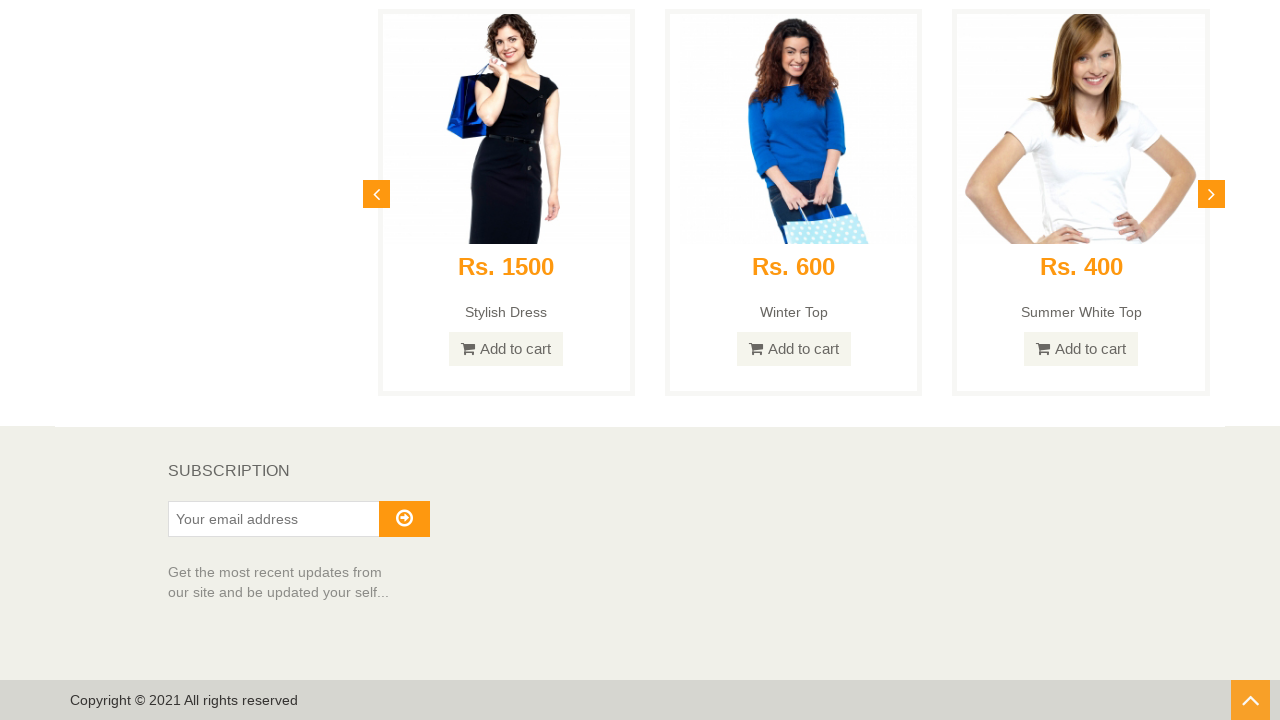

Entered email address 'testuser247@gmail.com' in subscription field on input#susbscribe_email
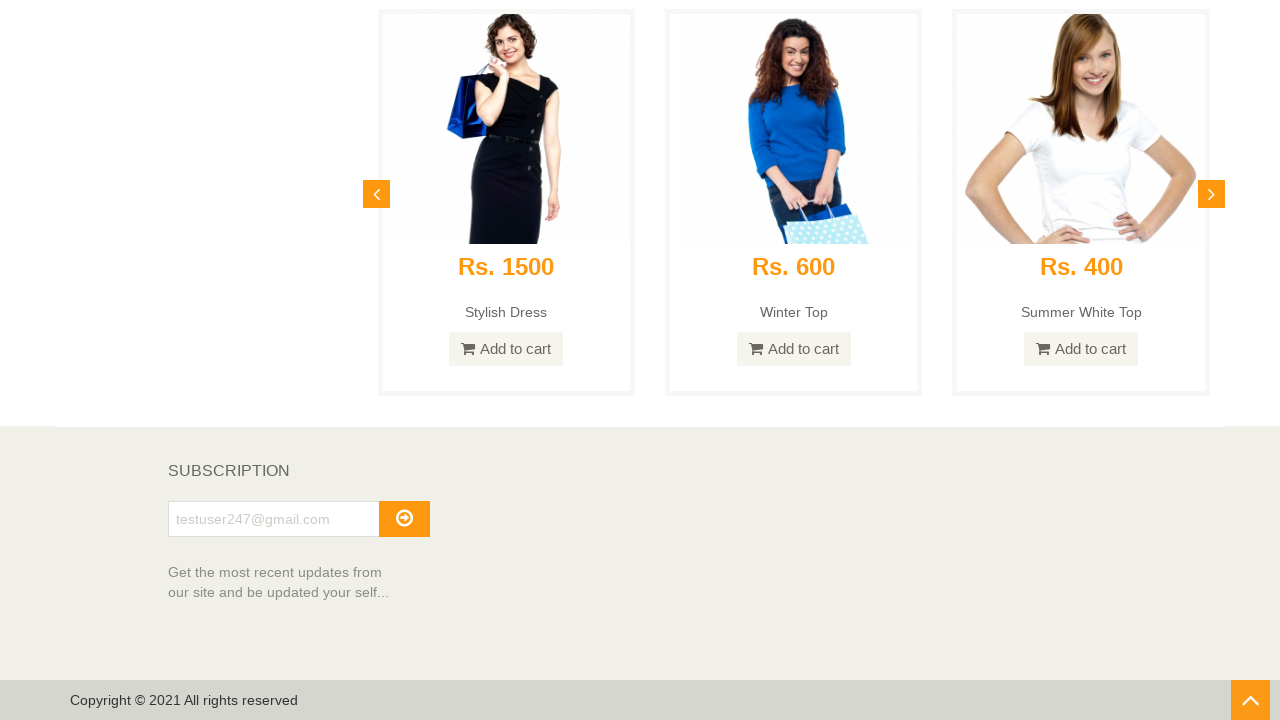

Clicked subscribe button at (404, 519) on #subscribe
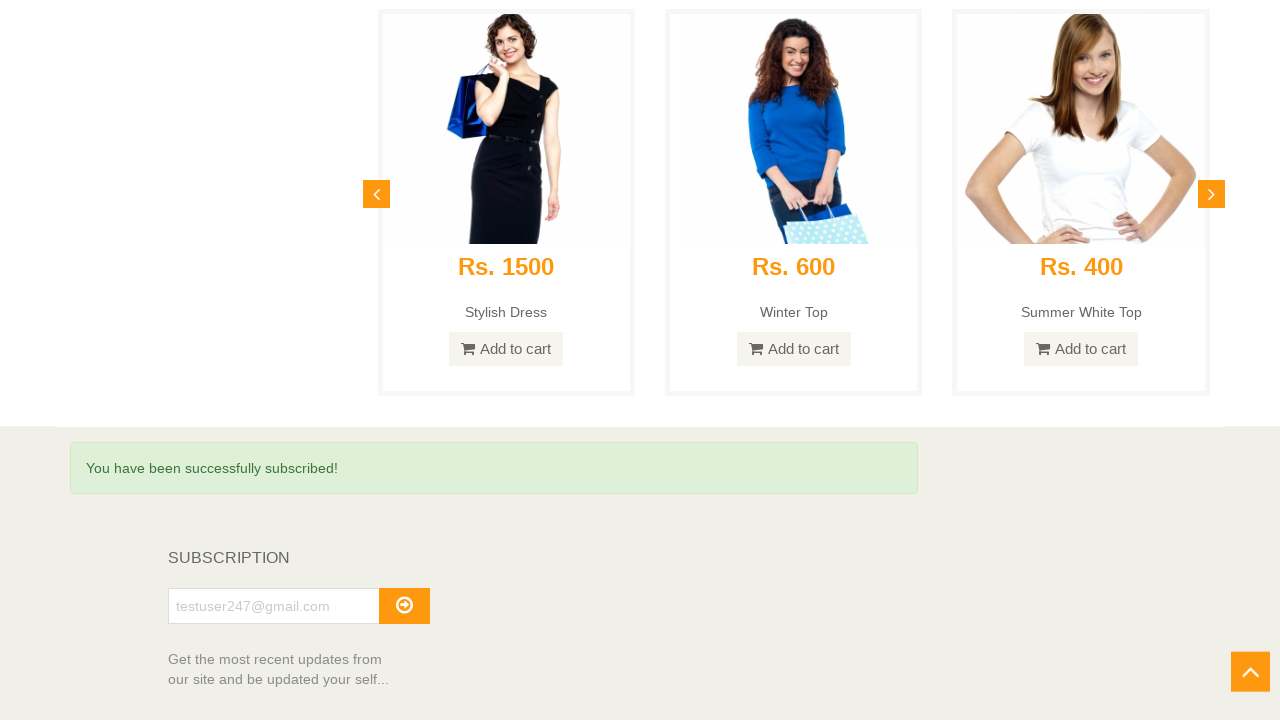

Subscription success message appeared
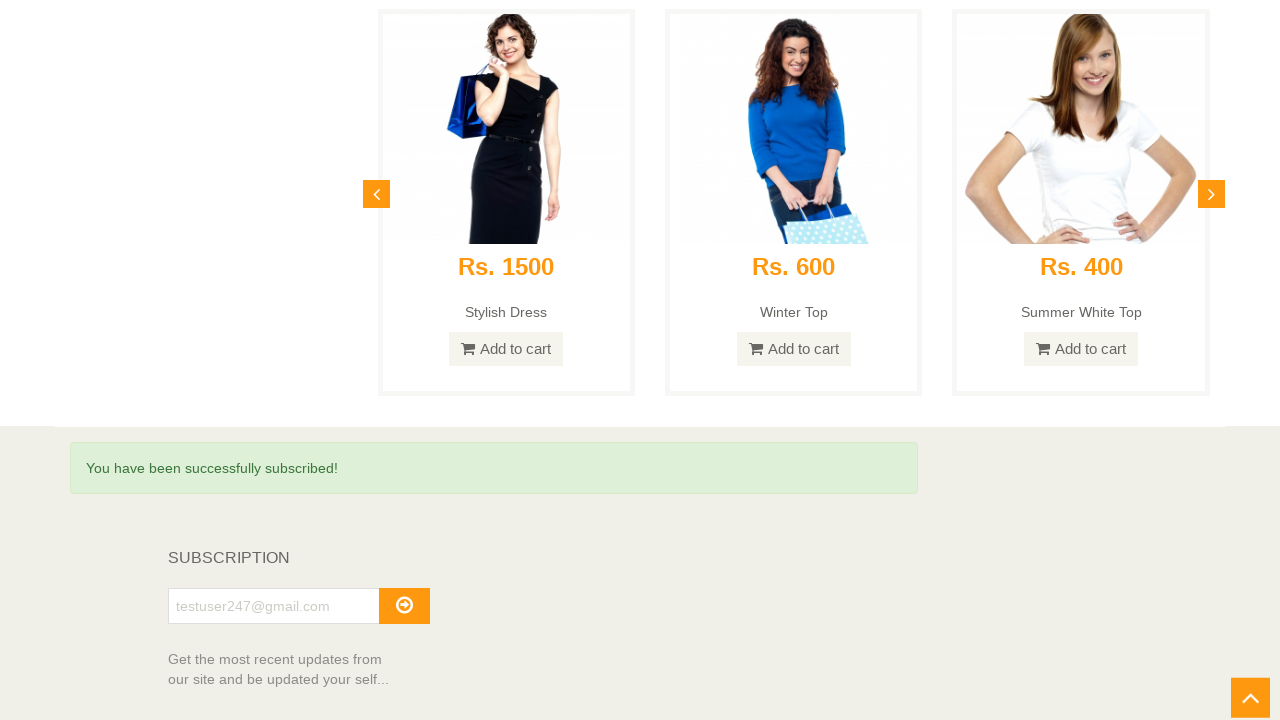

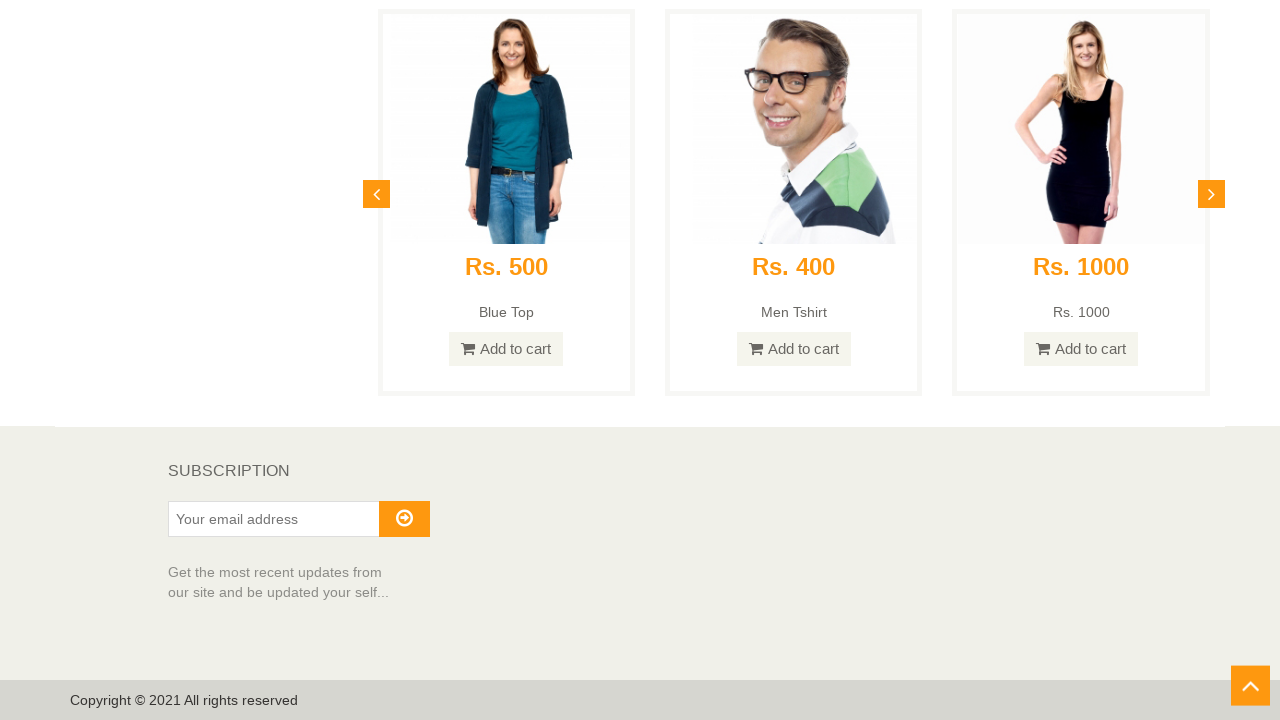